Tests multi-window browser functionality by opening a new window, navigating to a second site to extract course name text, then switching back to the original window to fill a form field with the extracted text.

Starting URL: https://rahulshettyacademy.com/angularpractice/

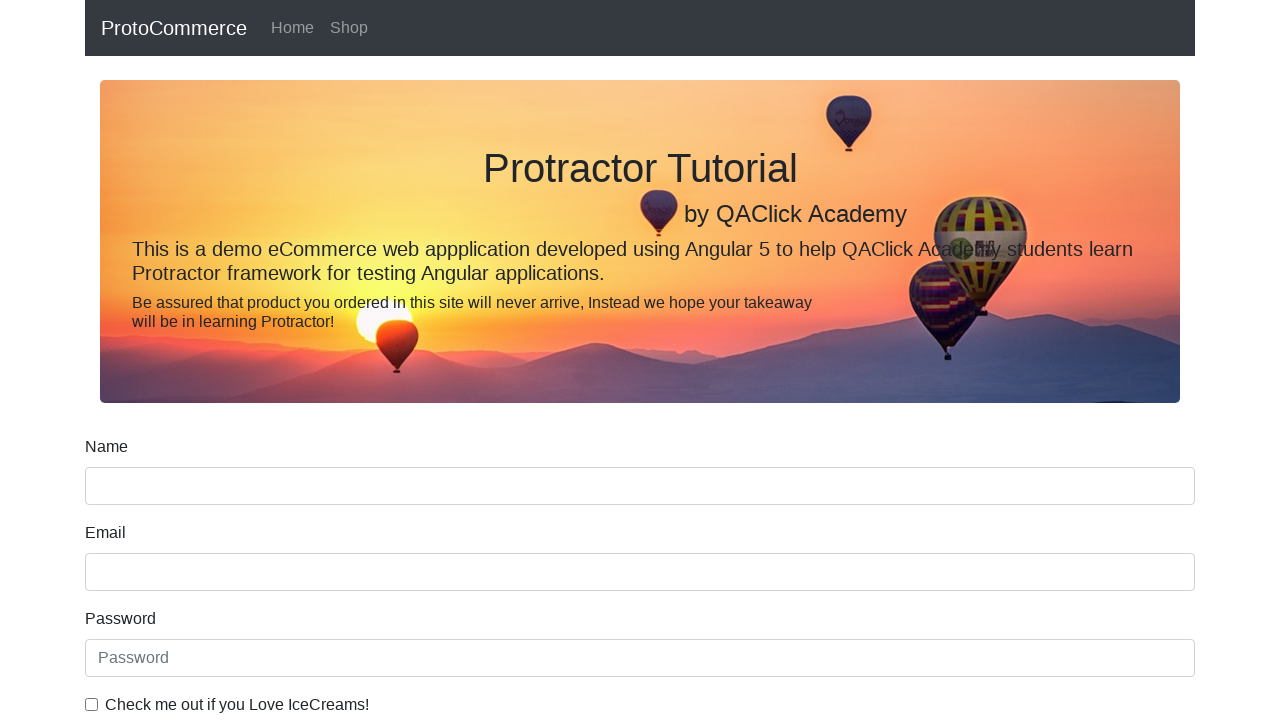

Opened a new browser window/tab
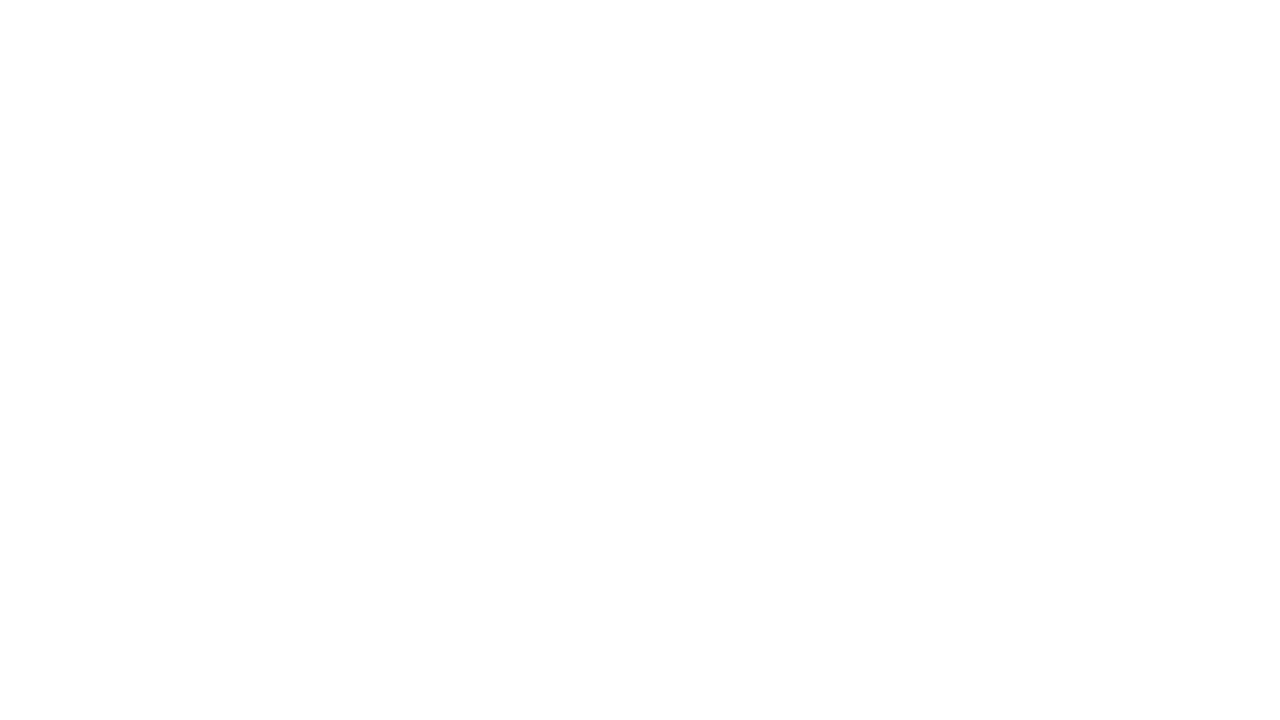

Navigated to https://rahulshettyacademy.com/ in new window
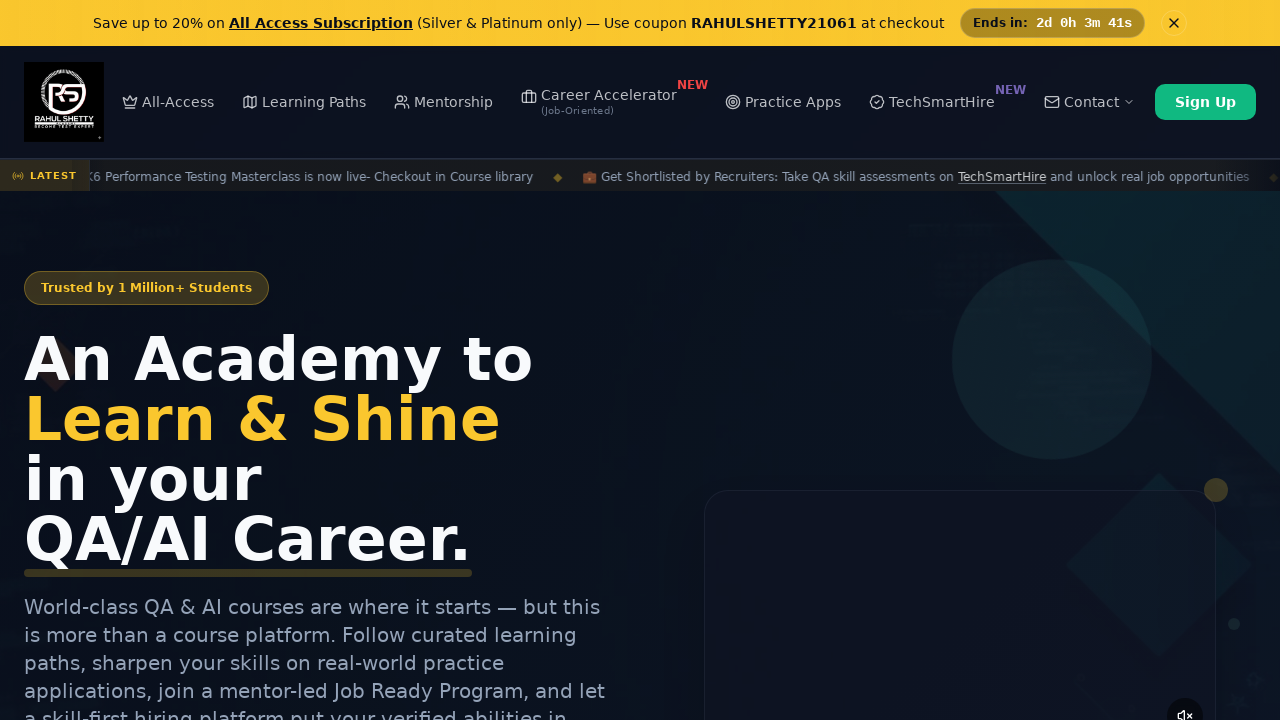

Waited for course links to load
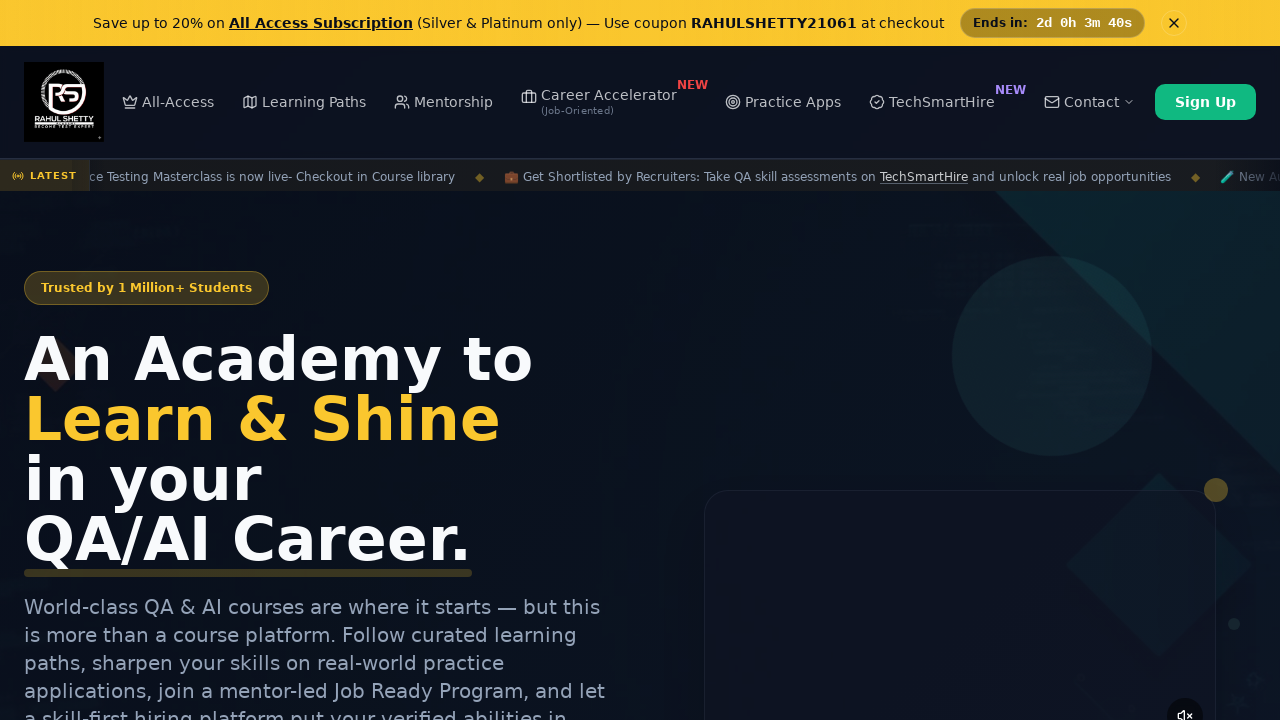

Located all course link elements
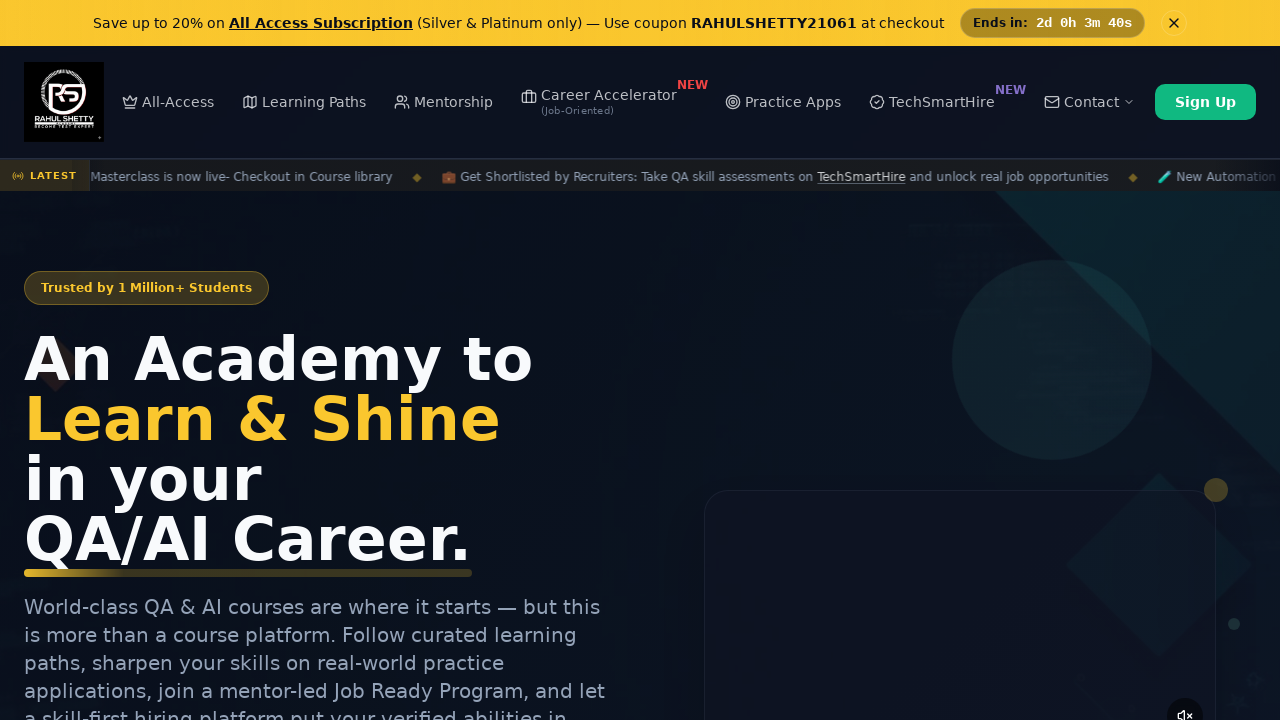

Extracted course name text: 'Playwright Testing'
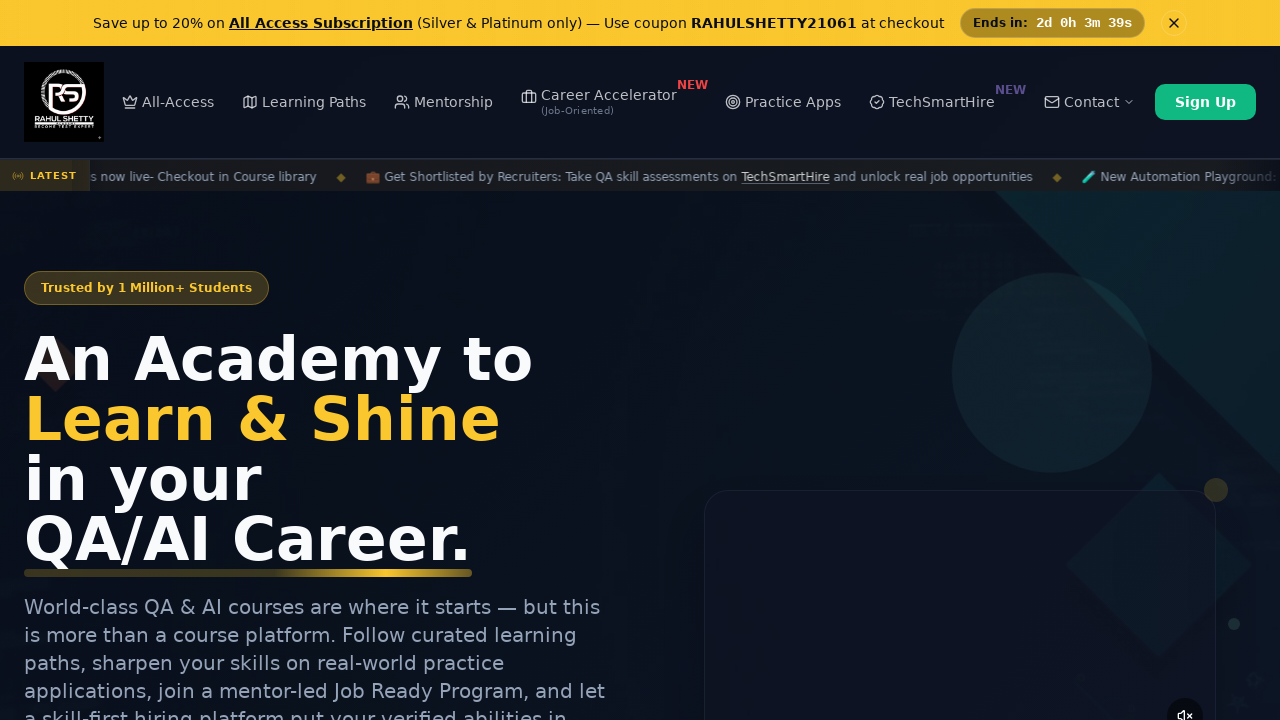

Filled form field with extracted course name: 'Playwright Testing' on input.form-control.ng-untouched.ng-pristine.ng-invalid
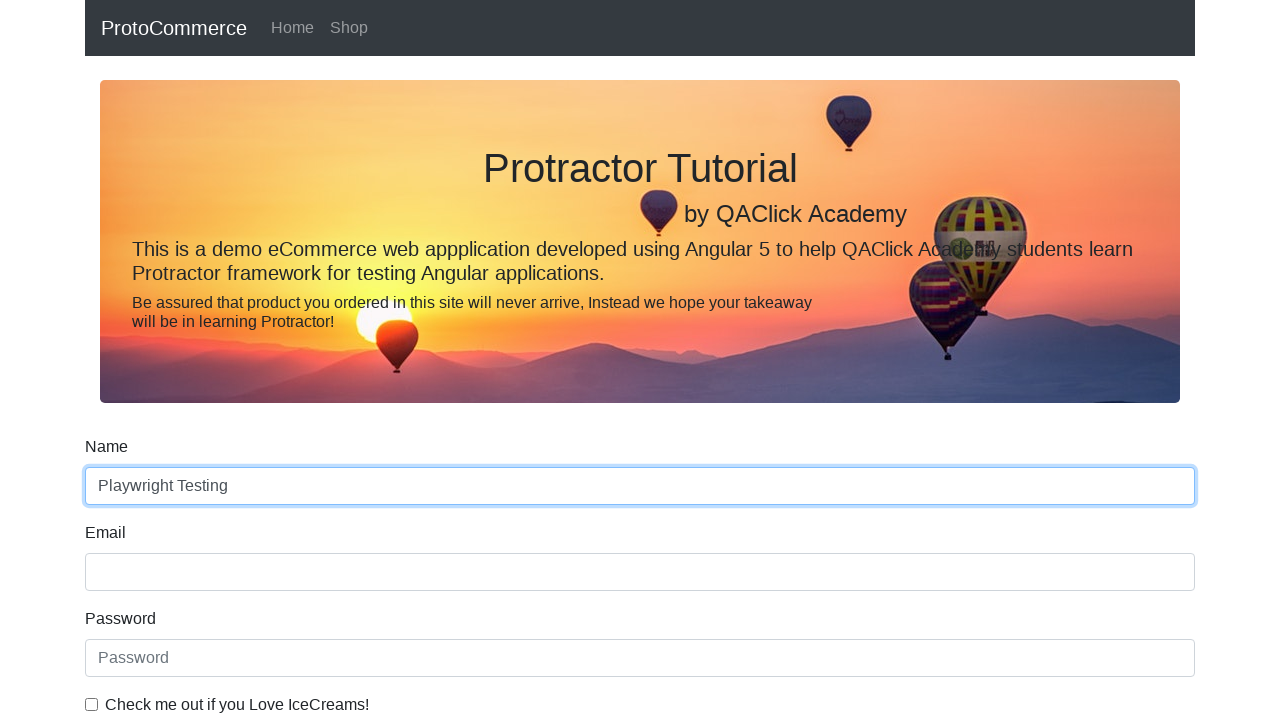

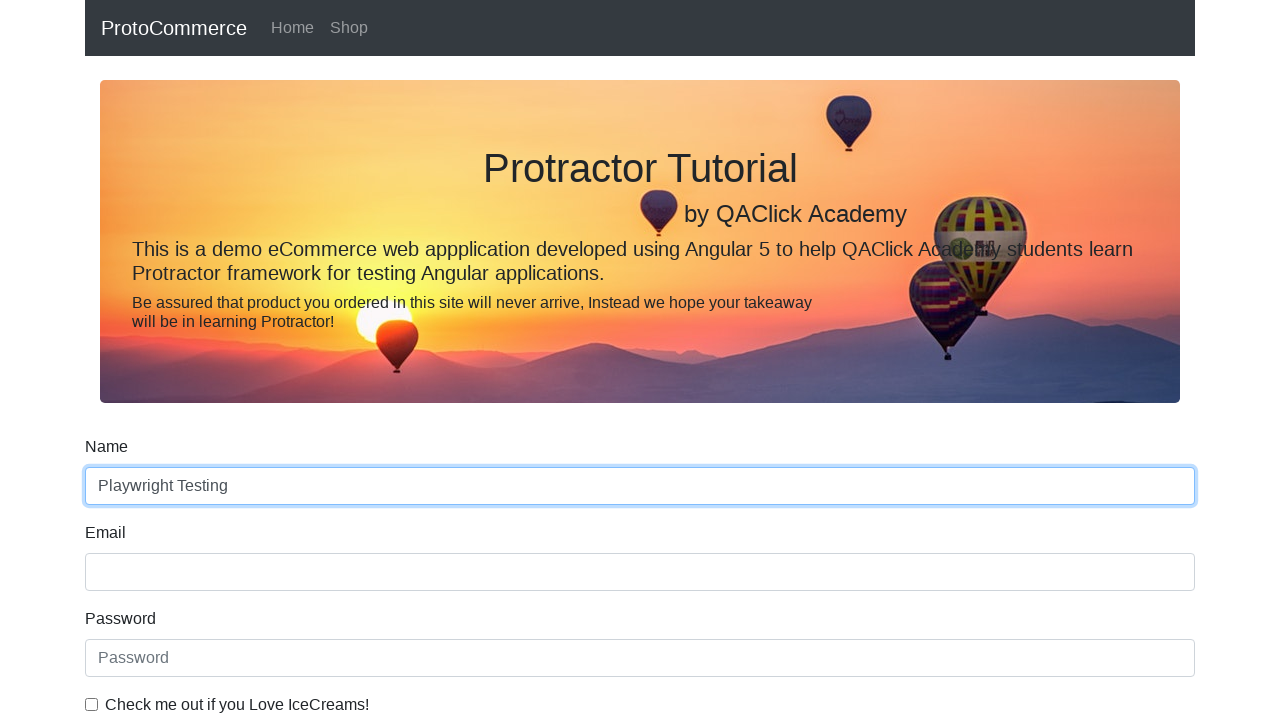